Tests a collapseable UI element by clicking to expand it, waiting for an inner link to become clickable, clicking the link, and verifying navigation to the about page.

Starting URL: https://eviltester.github.io/synchole/collapseable.html

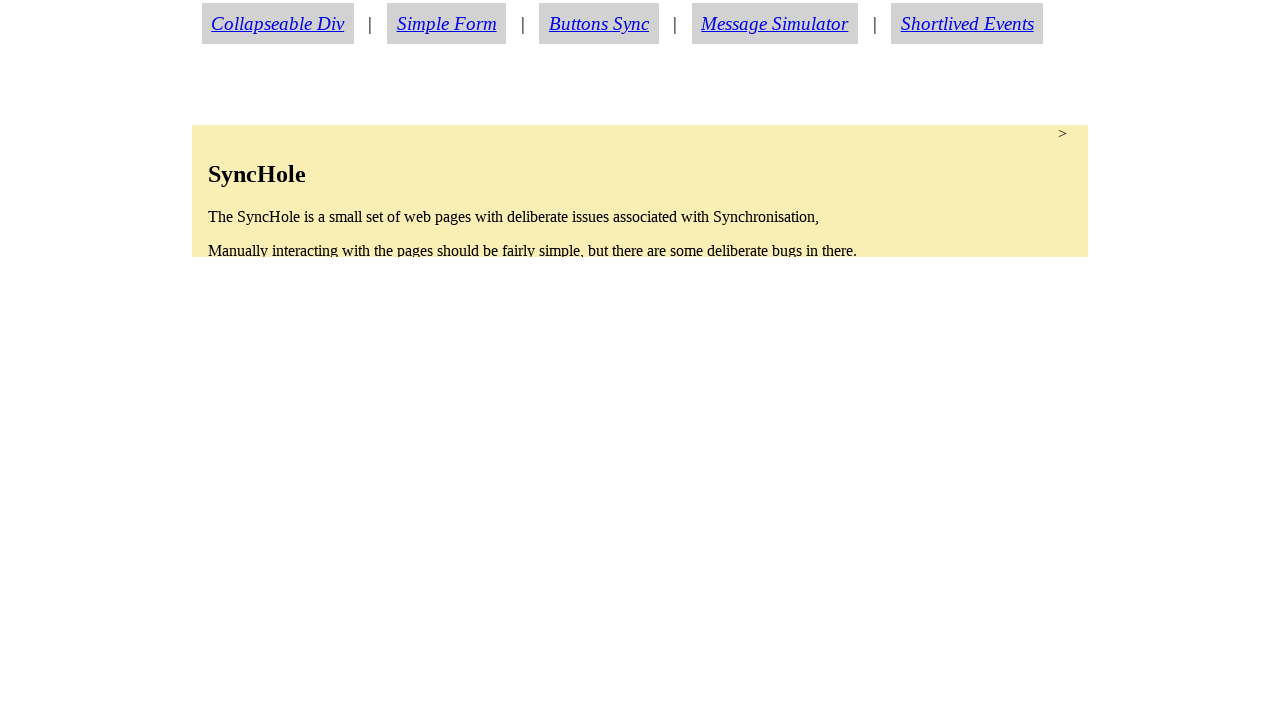

Clicked collapseable element to expand it at (640, 191) on #collapsable
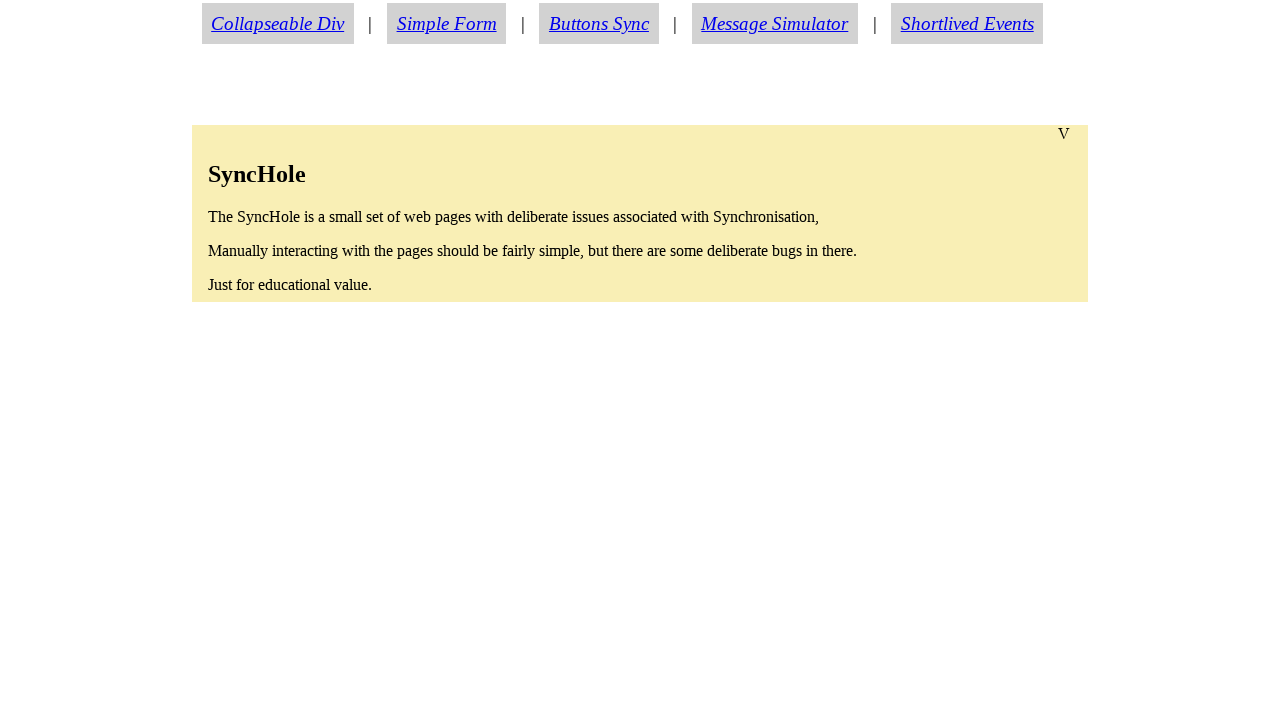

About link became visible after expansion
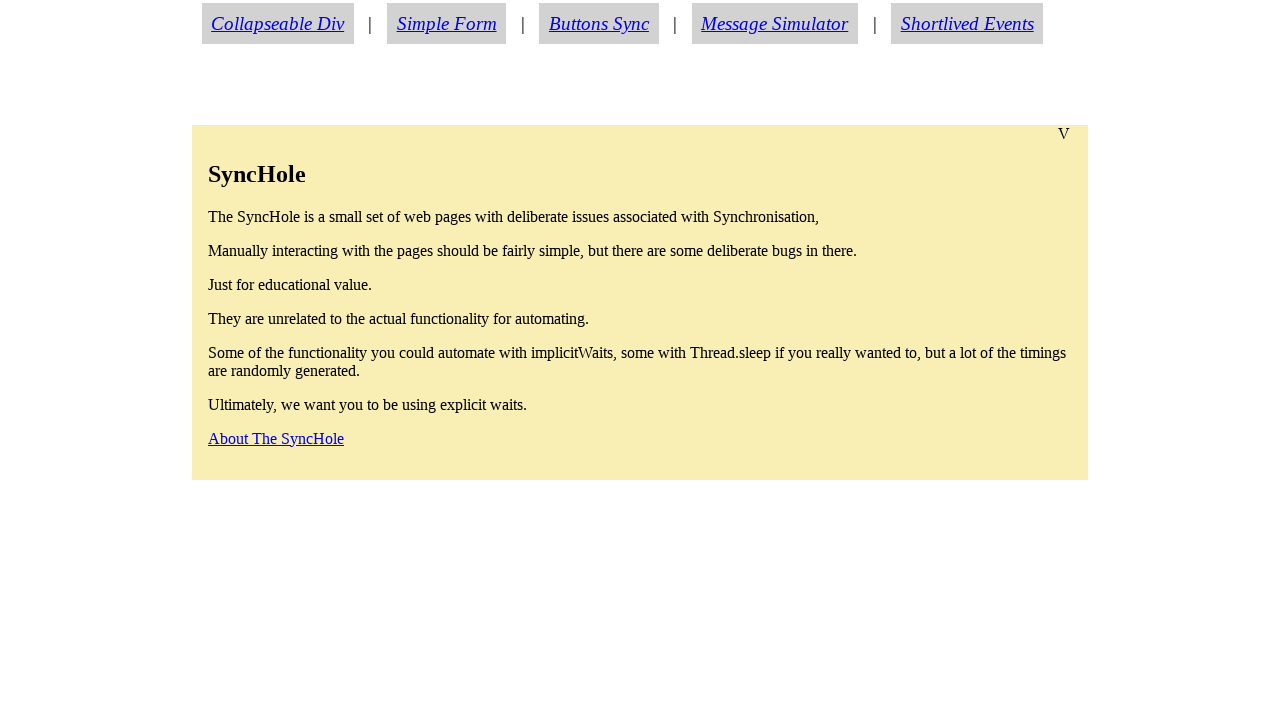

Clicked about link at (276, 438) on #aboutlink
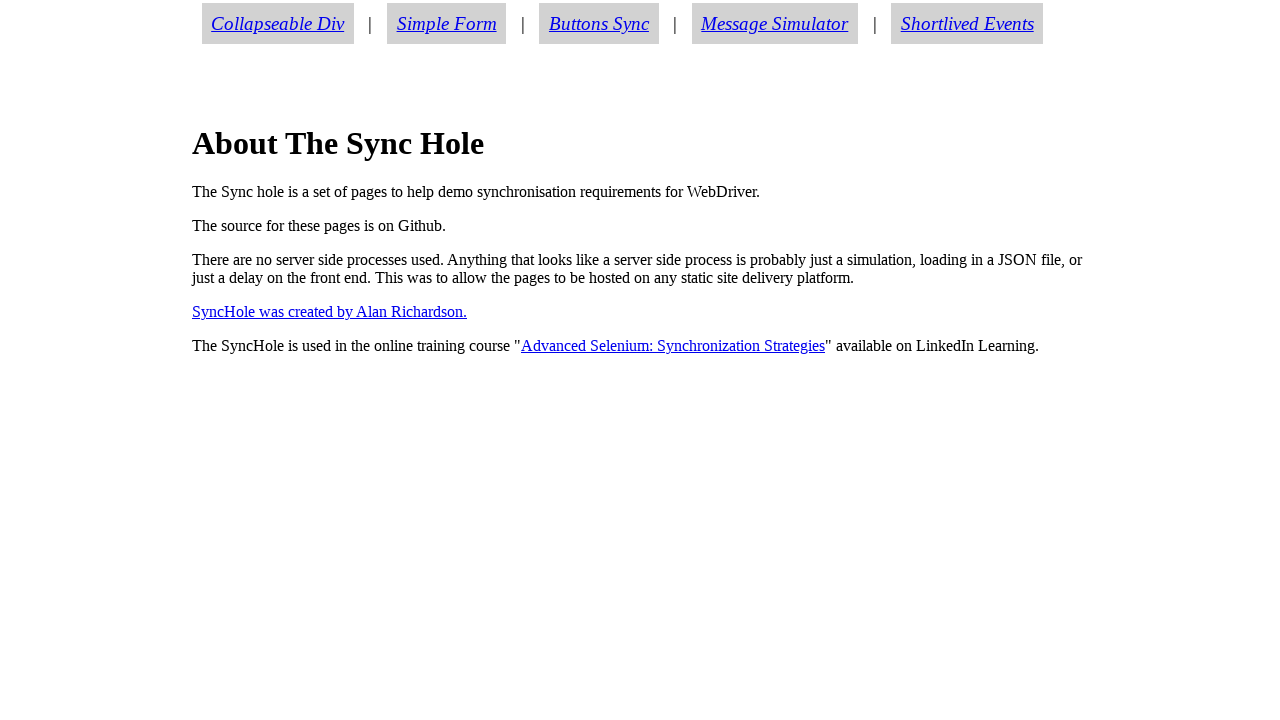

Successfully navigated to about.html page
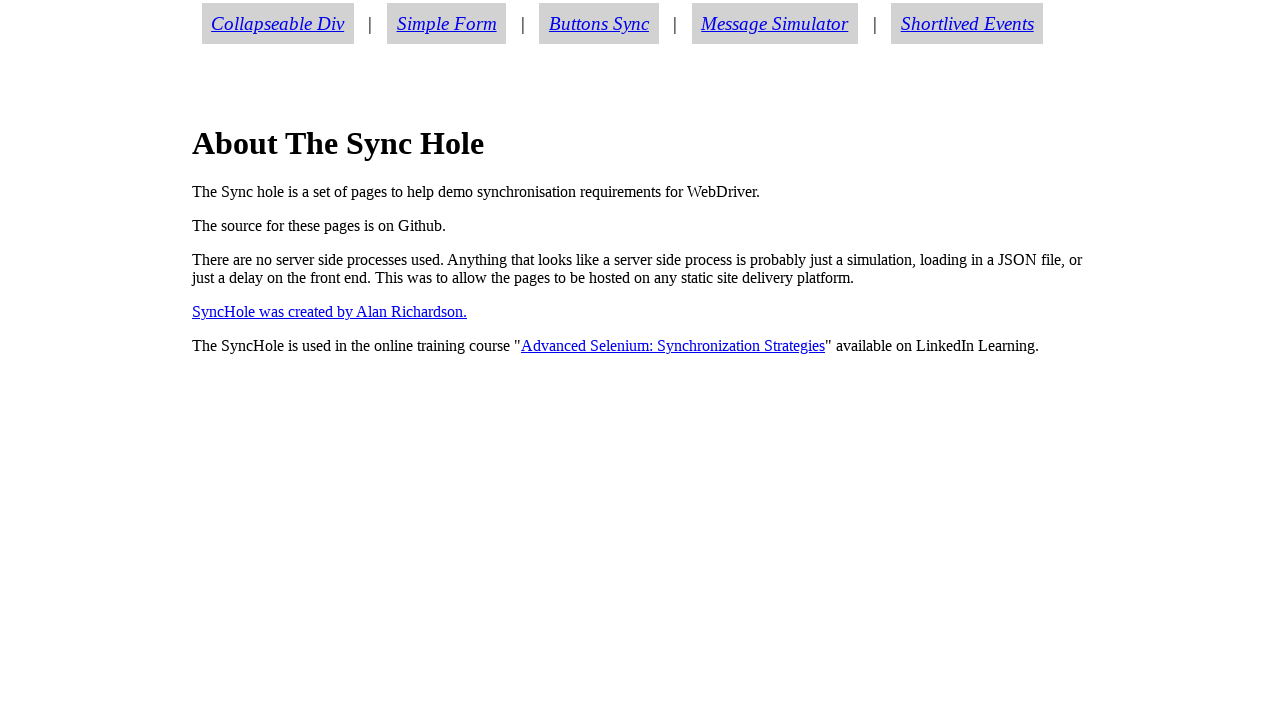

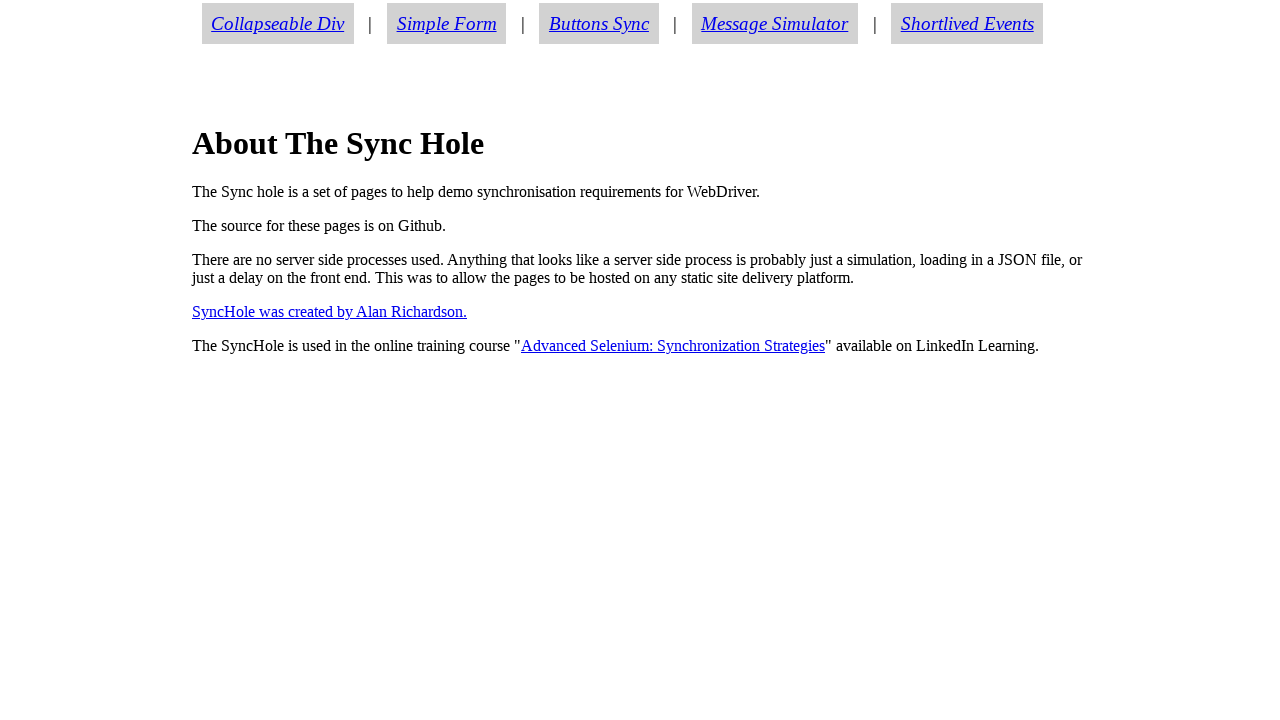